Tests handling a JavaScript prompt alert by entering text into the prompt and accepting it, then verifying the entered text is displayed

Starting URL: https://testautomationpractice.blogspot.com/

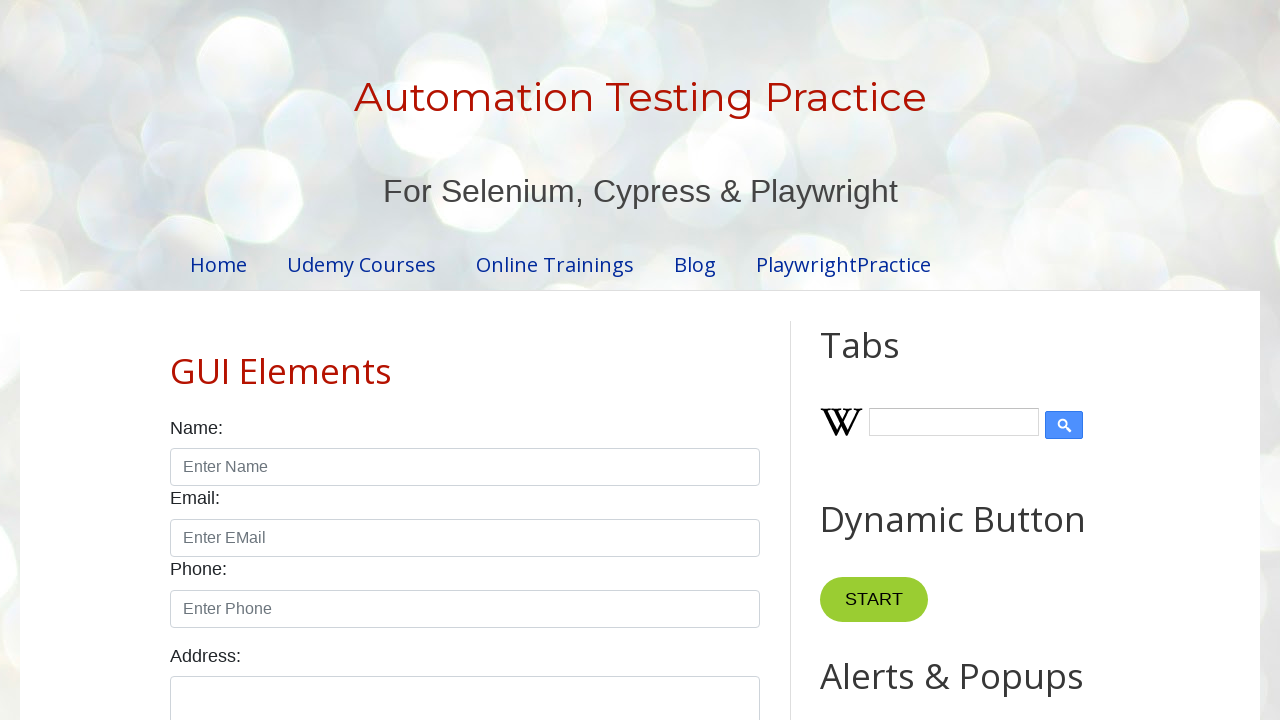

Set up dialog handler to accept prompt with text 'Marcus'
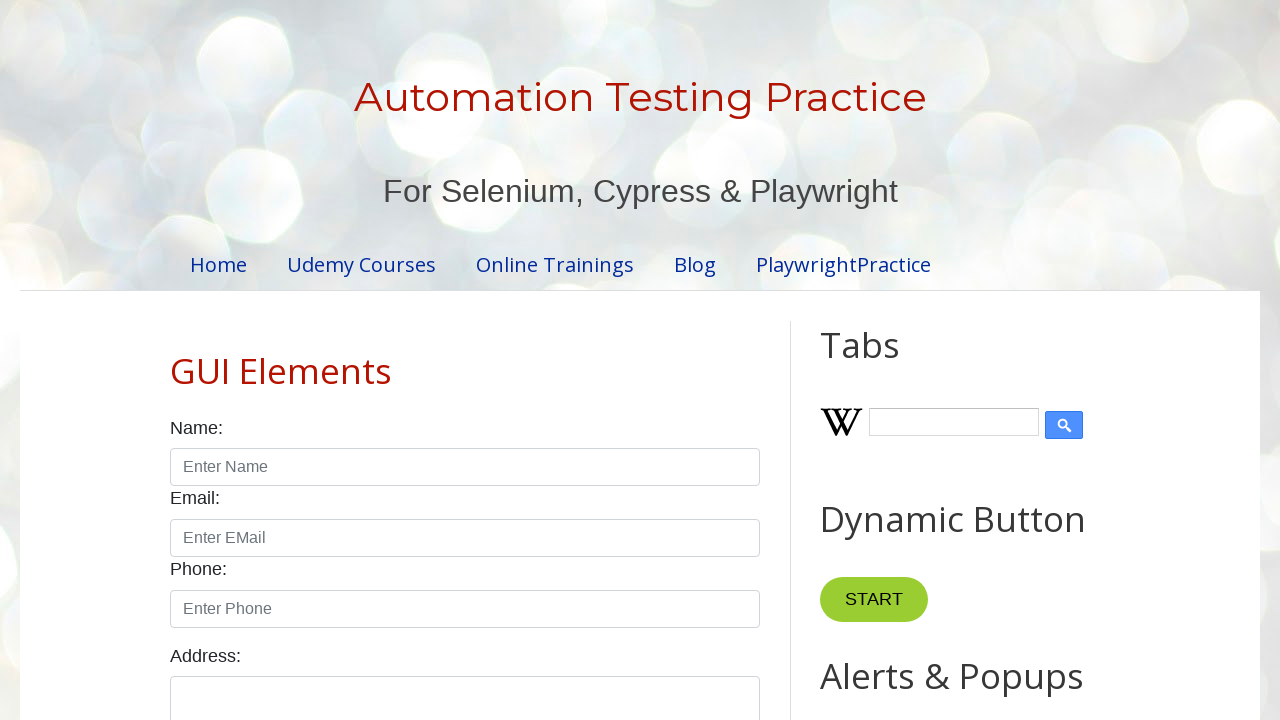

Clicked prompt button to trigger JavaScript prompt alert at (890, 360) on #promptBtn
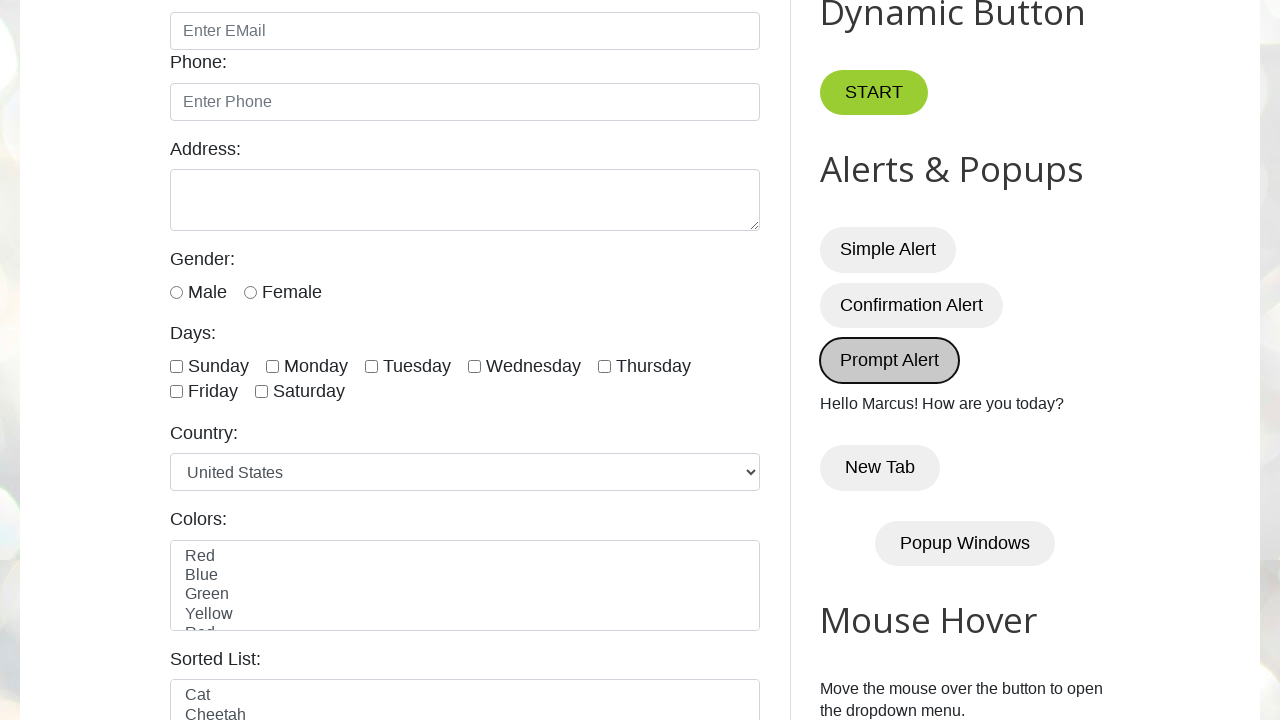

Verified result text appeared after accepting prompt with 'Marcus'
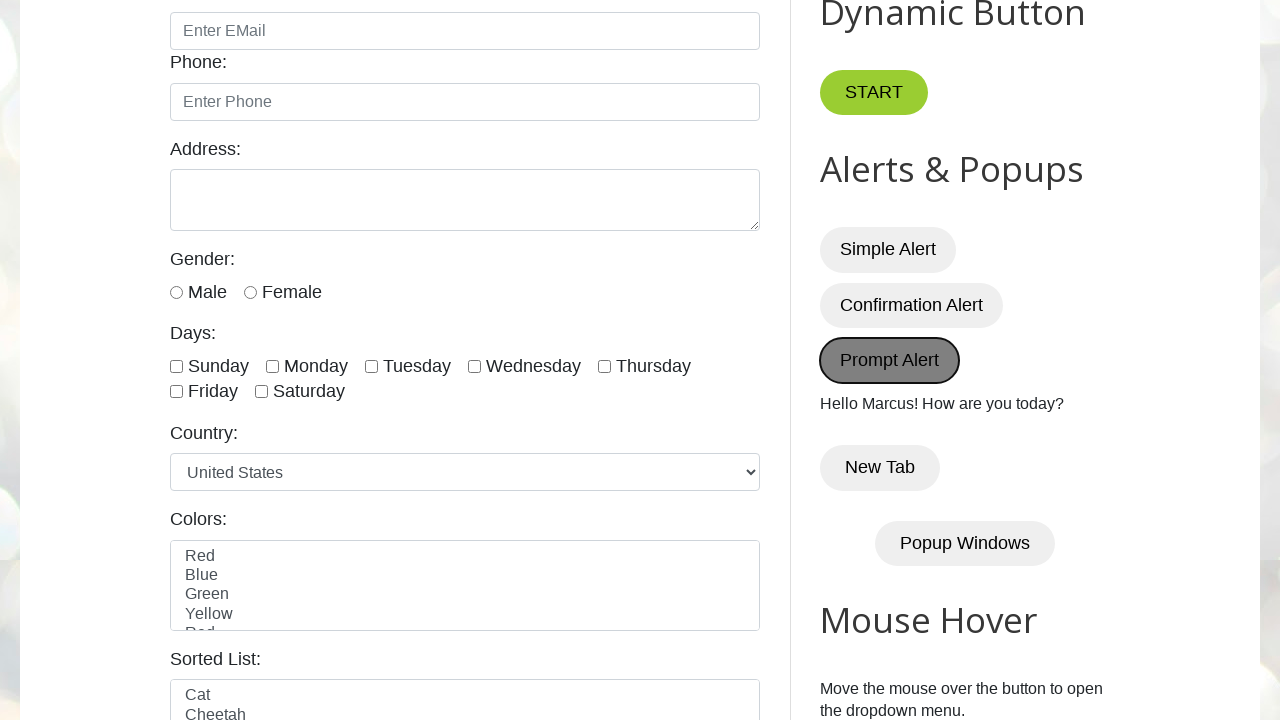

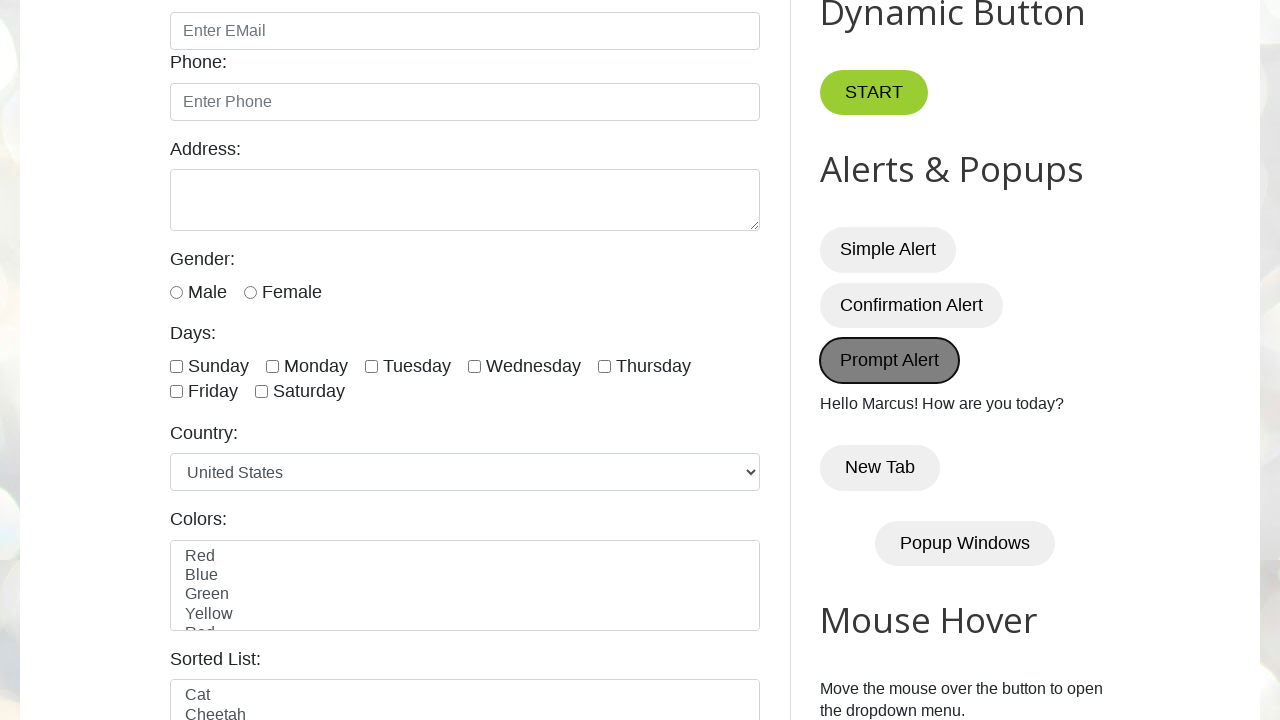